Tests e-commerce product search and cart functionality by searching for products starting with 'ca', selecting Cauliflower, and verifying it appears in the cart with correct details

Starting URL: https://rahulshettyacademy.com/seleniumPractise/#/

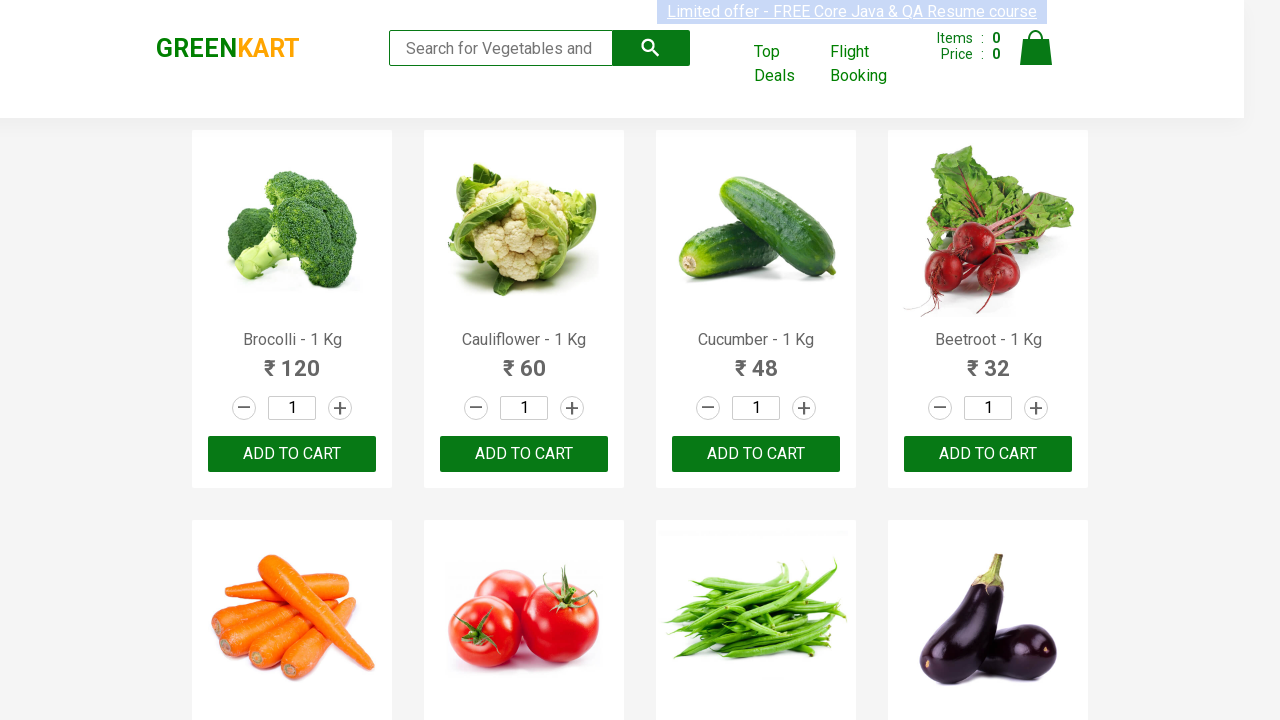

Filled search field with 'ca' to find products on .search-keyword
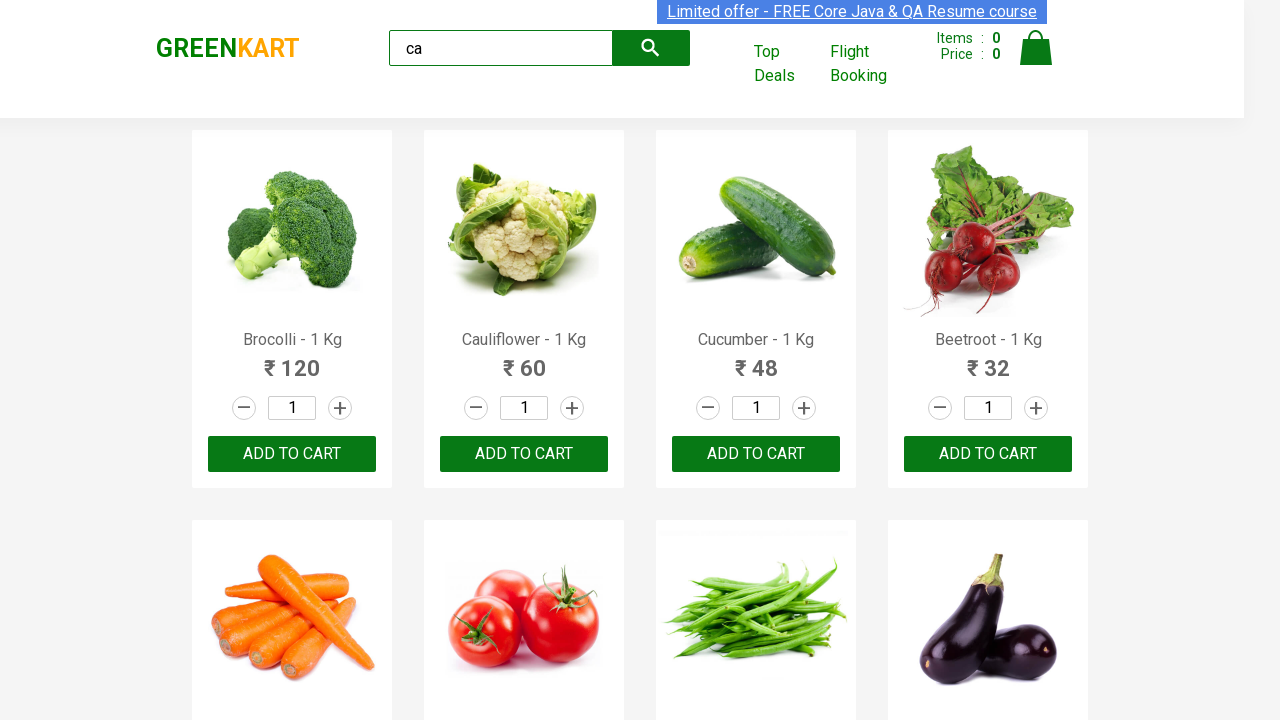

Waited for search results to update
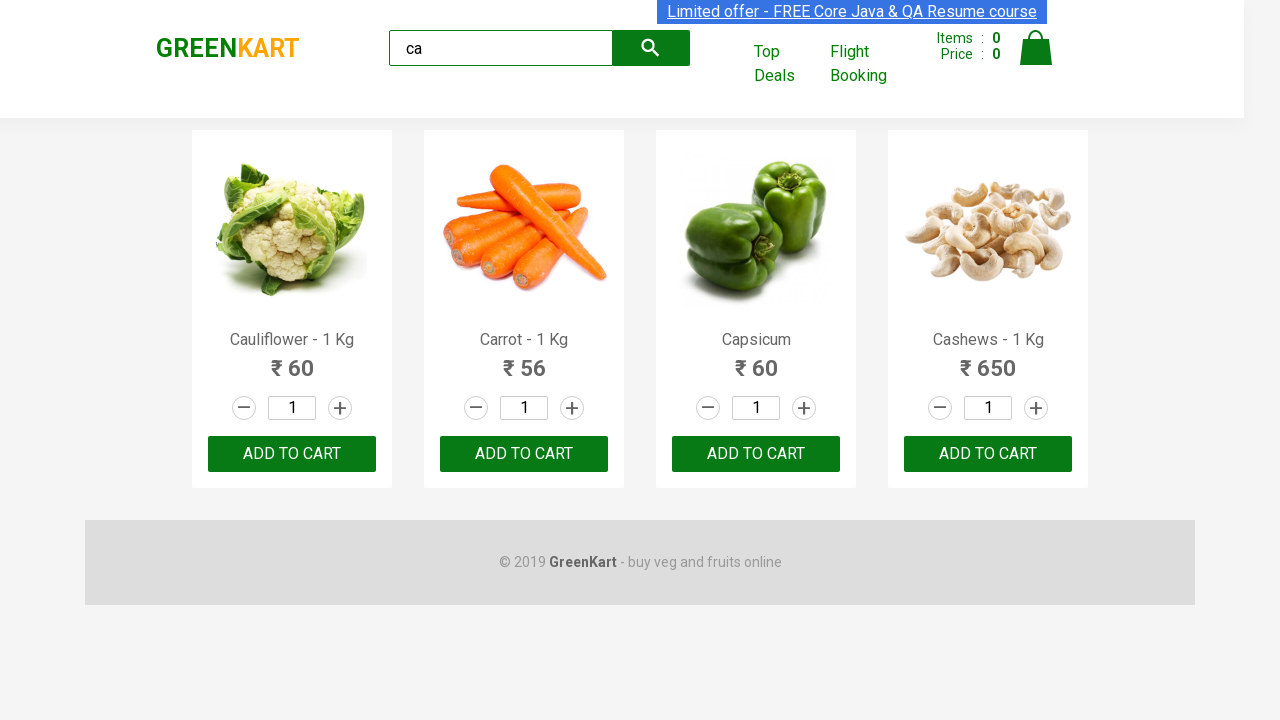

Located all product elements
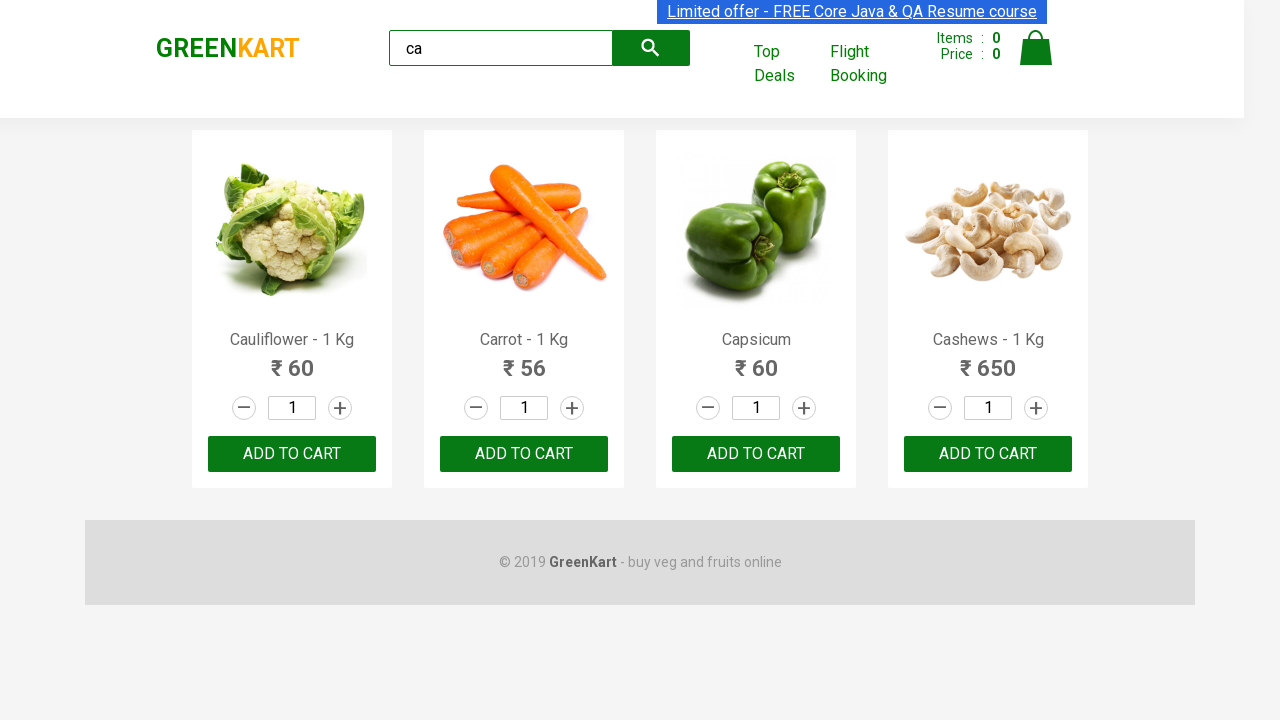

Retrieved product name: Cauliflower - 1 Kg
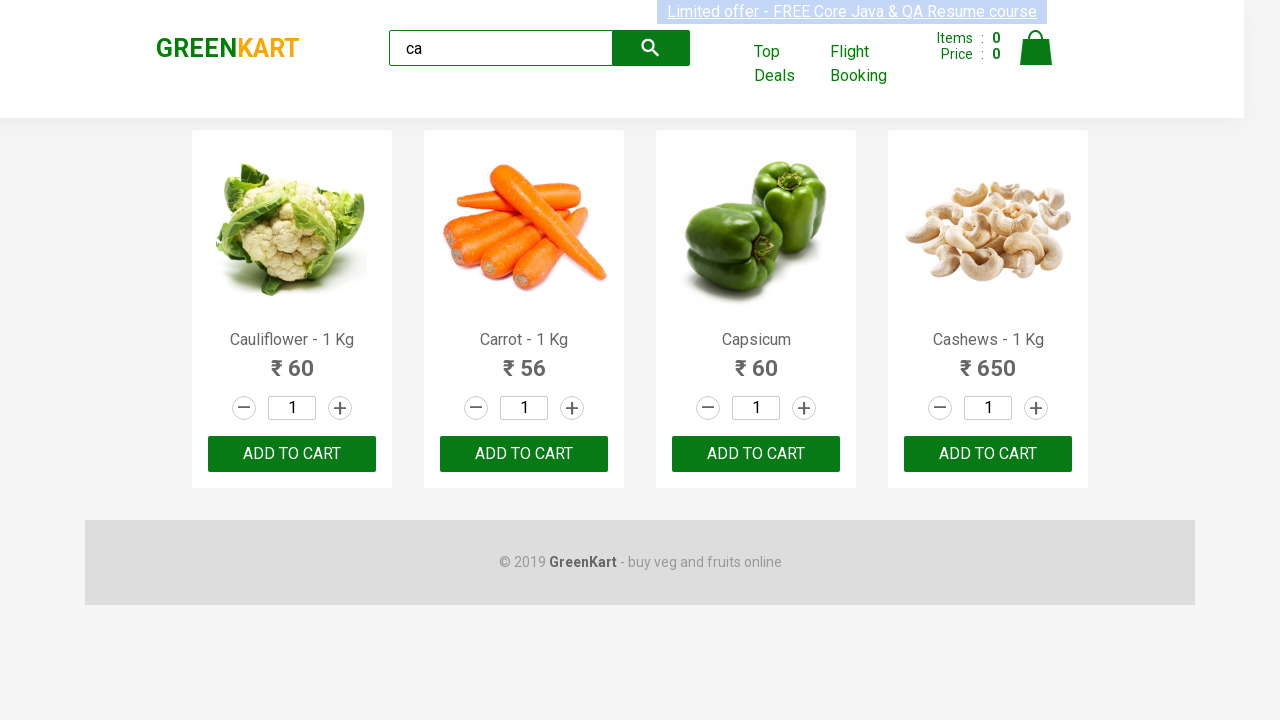

Clicked Add to Cart button for Cauliflower product at (292, 454) on .products .product >> nth=0 >> button
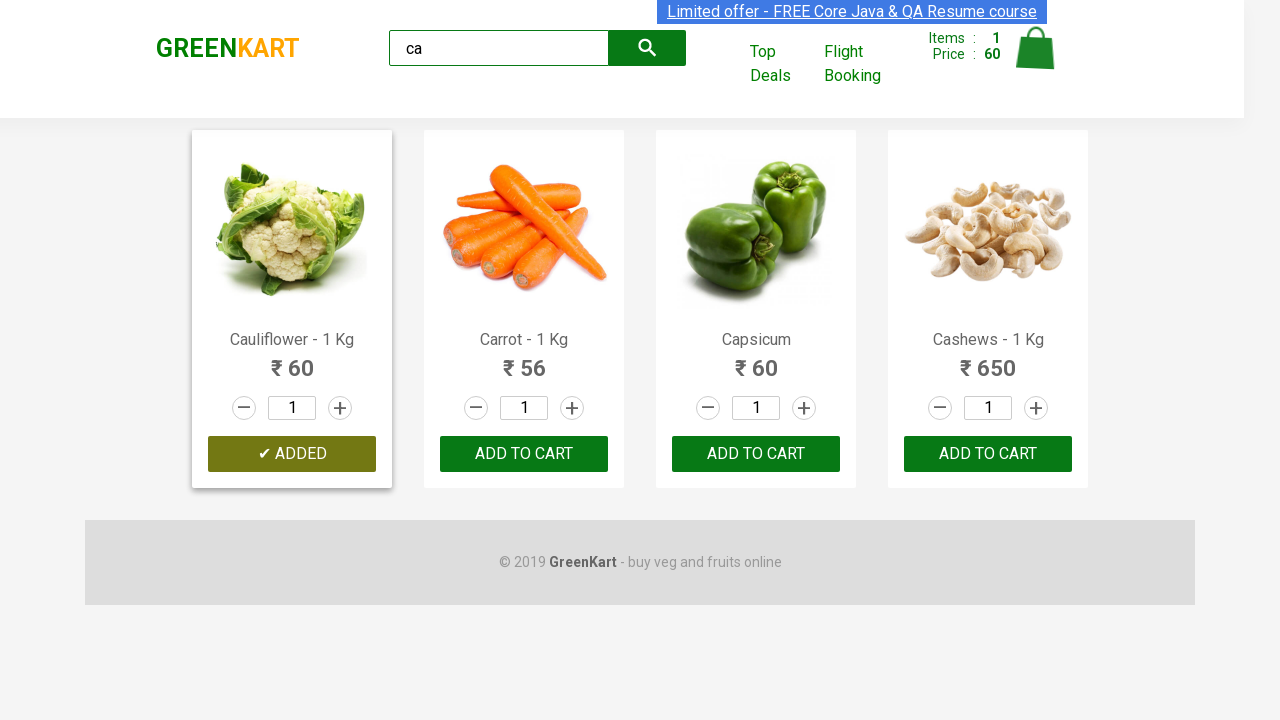

Clicked cart icon to open the cart at (1036, 59) on .cart-icon
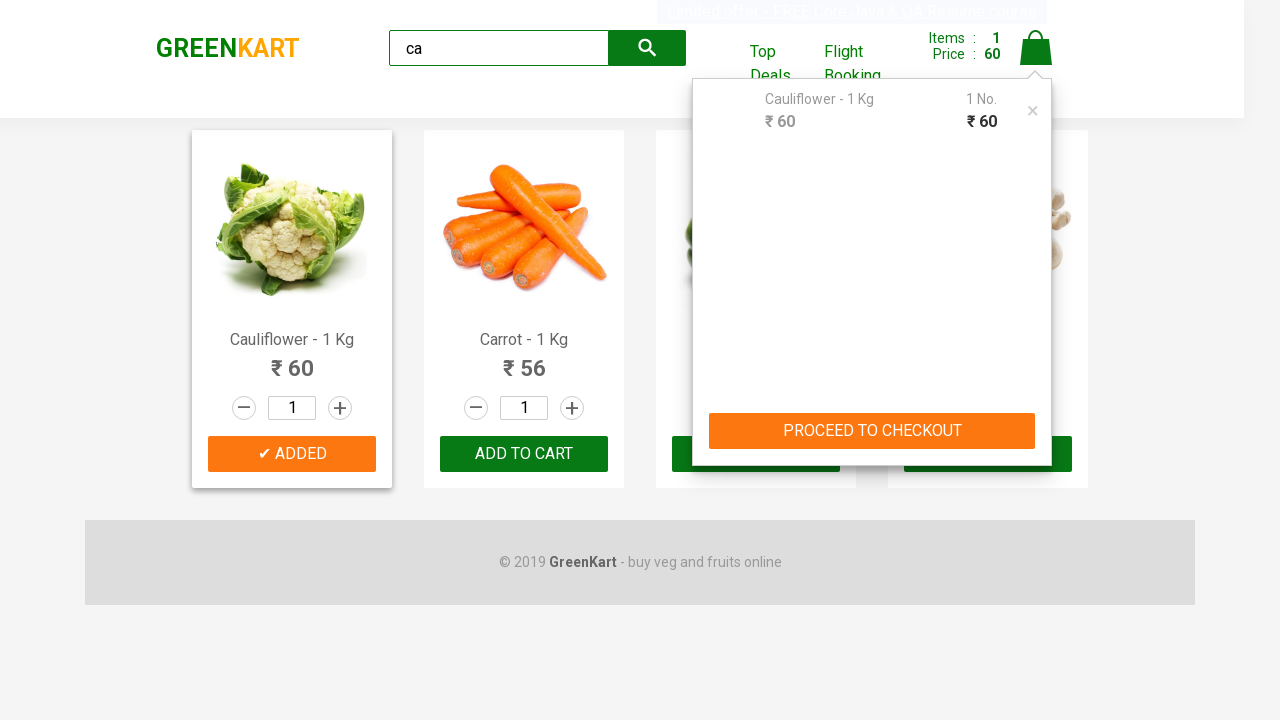

Cart item loaded and visible
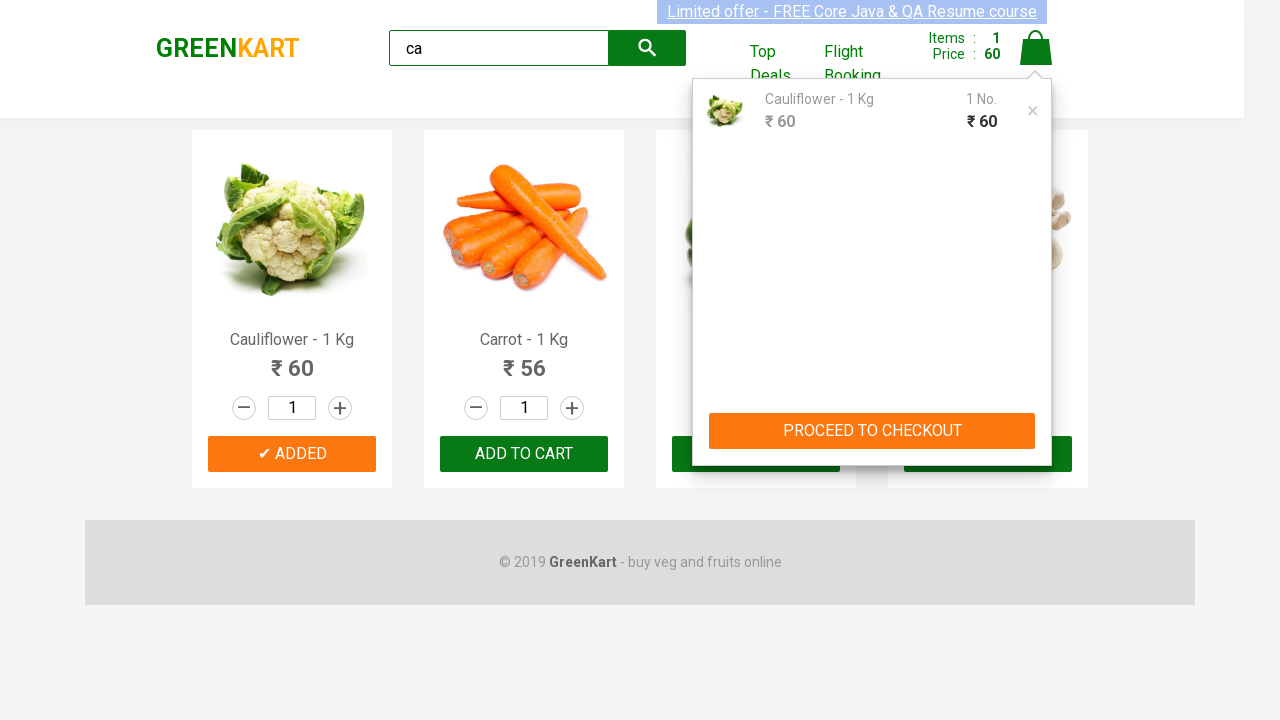

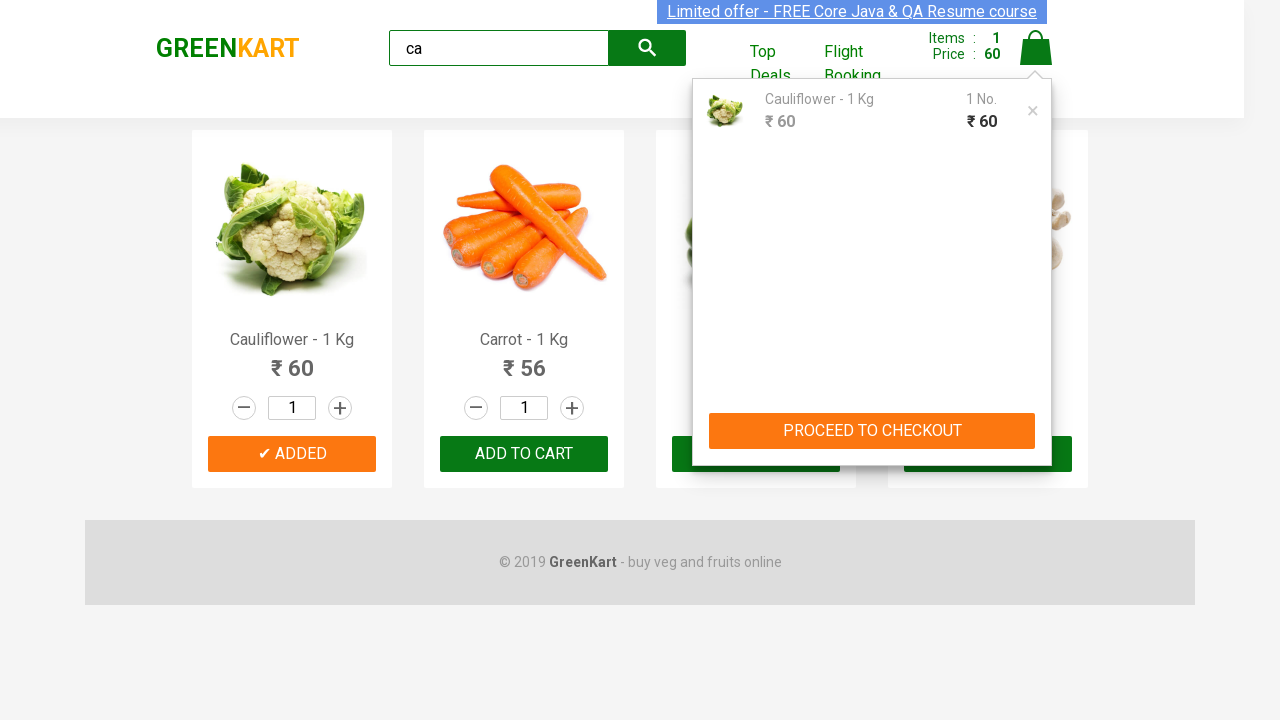